Tests the OK (Odnoklassniki) social media link in the footer by clicking it and verifying the href attribute points to the correct OK page

Starting URL: https://5element.by/

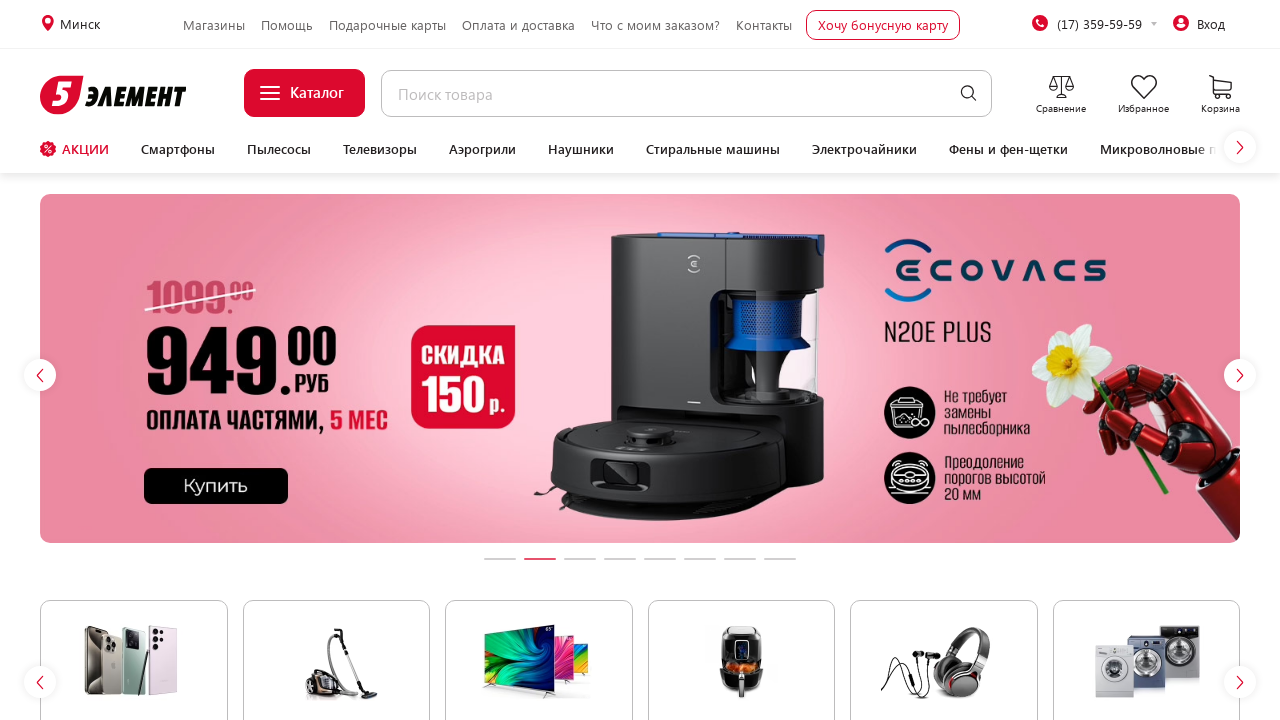

Located OK (Odnoklassniki) social media link in footer
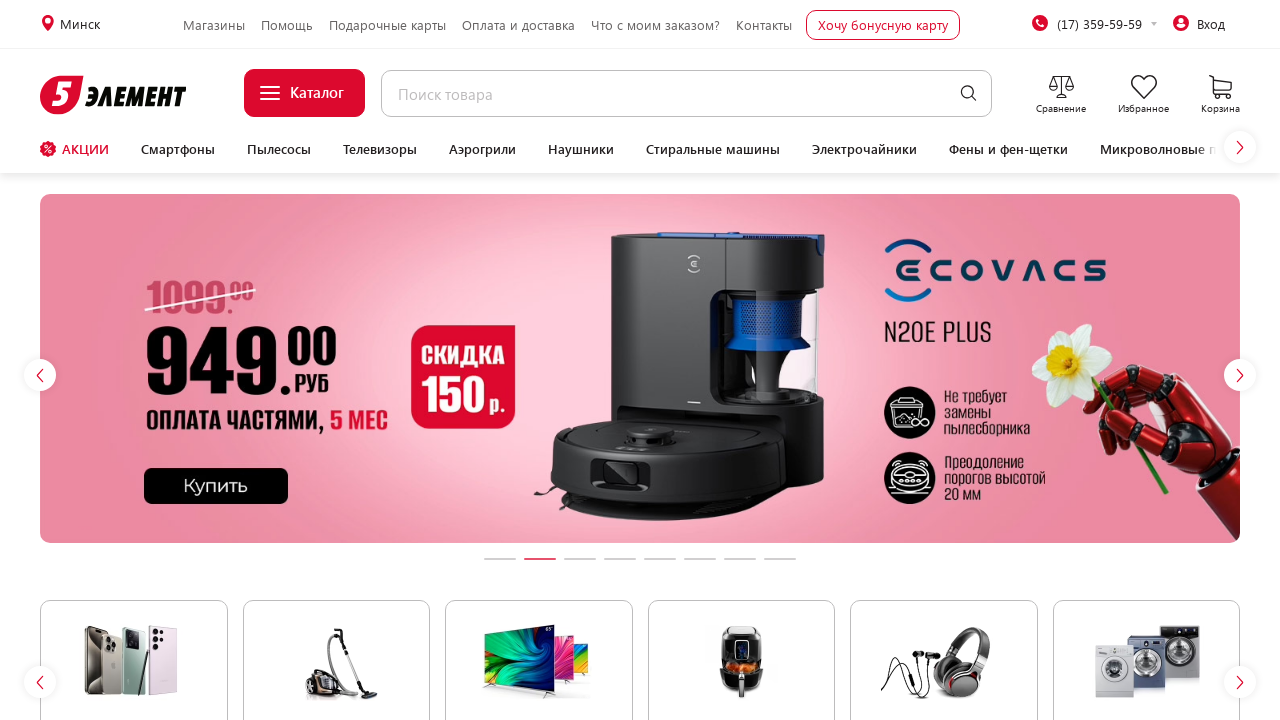

Clicked OK (Odnoklassniki) social media link at (711, 361) on xpath=//*[@id='app']/footer/div[1]/div/div/div[2]/div[2]/a[6]
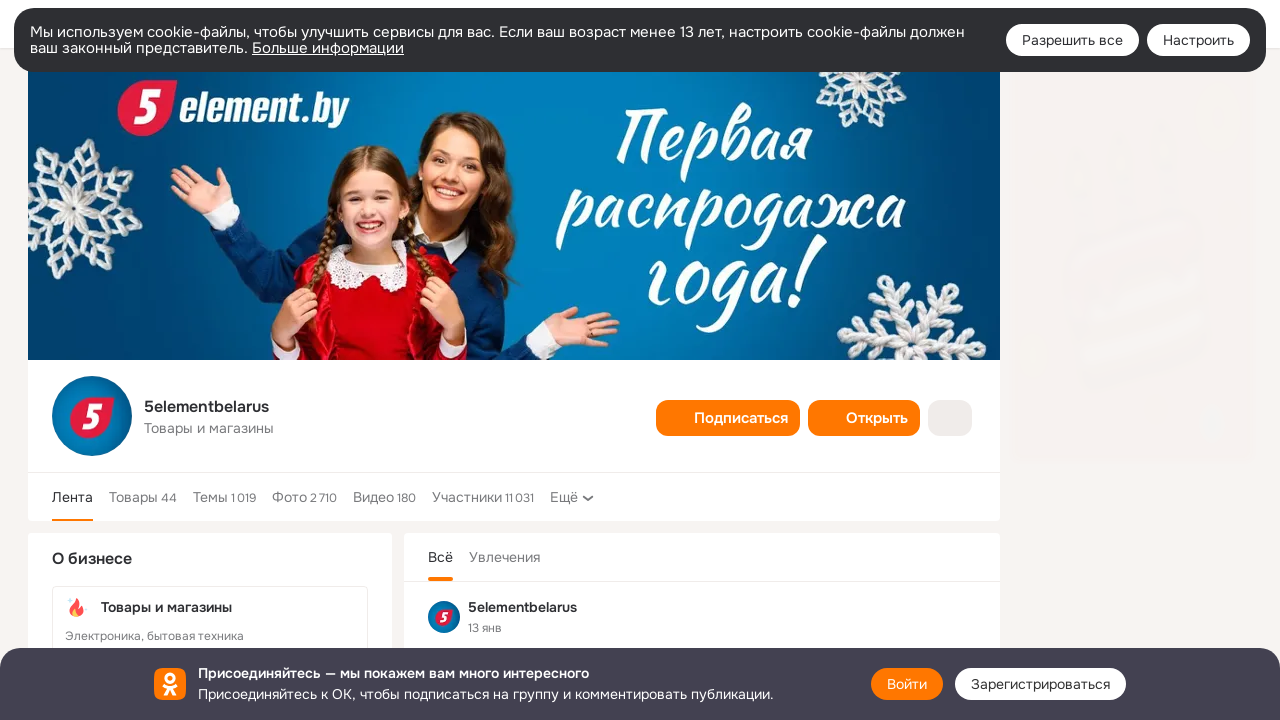

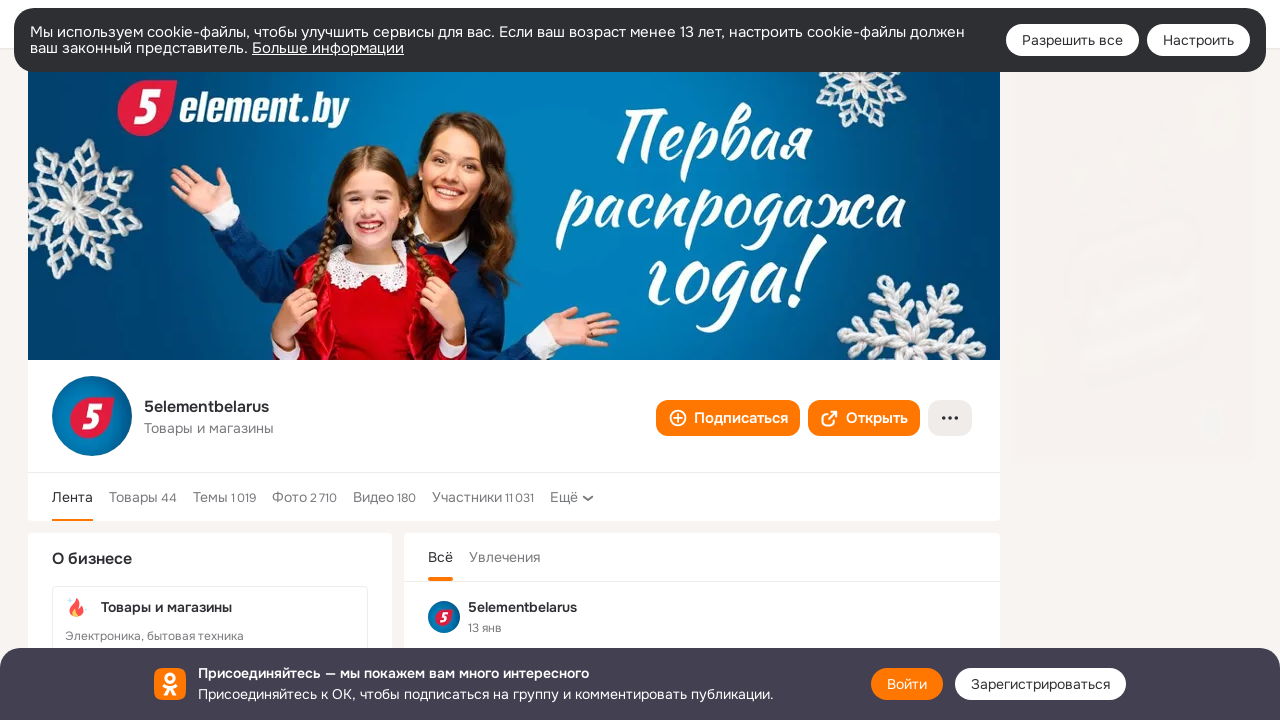